Tests tooltip functionality on jQuery UI demo page by interacting with an age input field inside an iframe

Starting URL: https://jqueryui.com/tooltip/

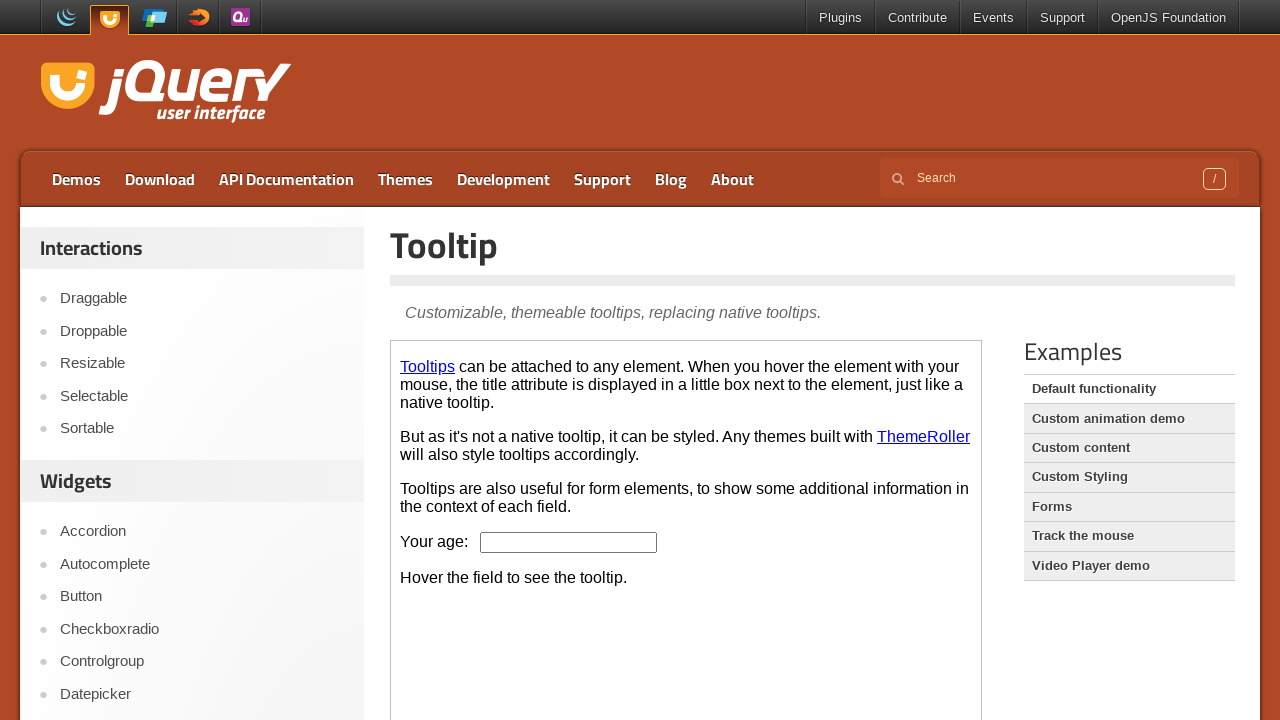

Located demo iframe
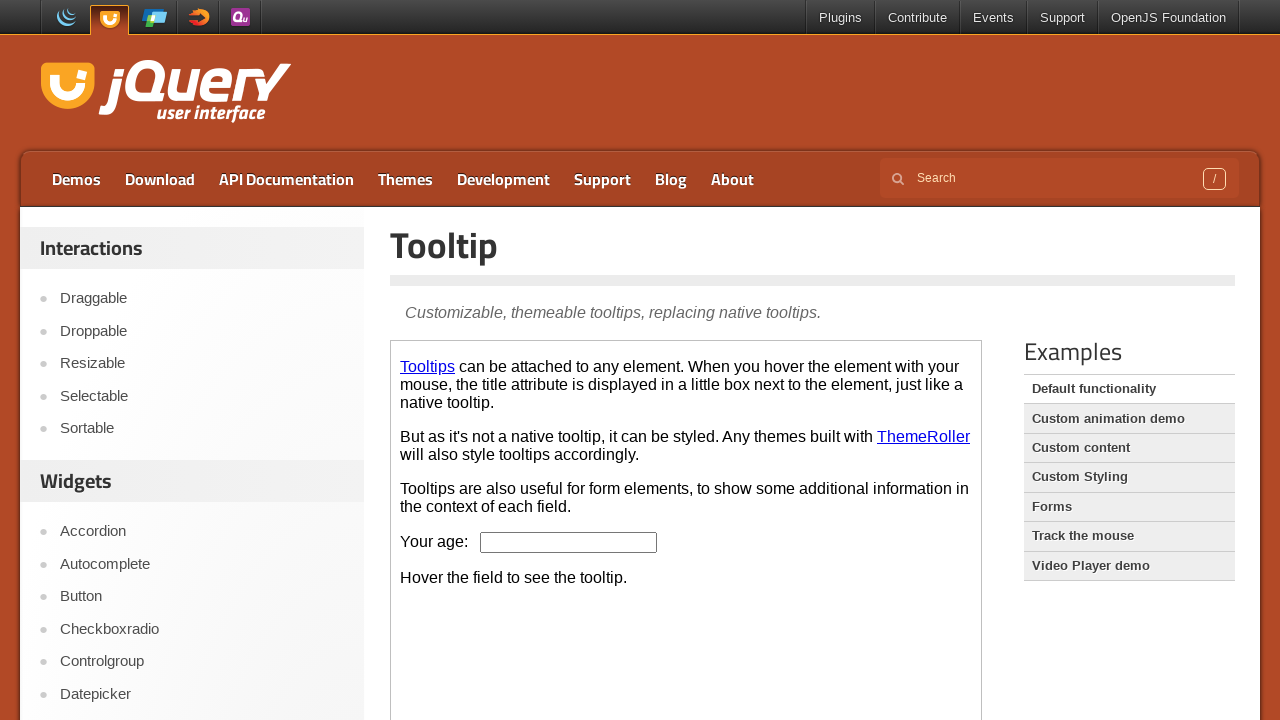

Pressed ArrowDown key on age input field on iframe.demo-frame >> internal:control=enter-frame >> #age
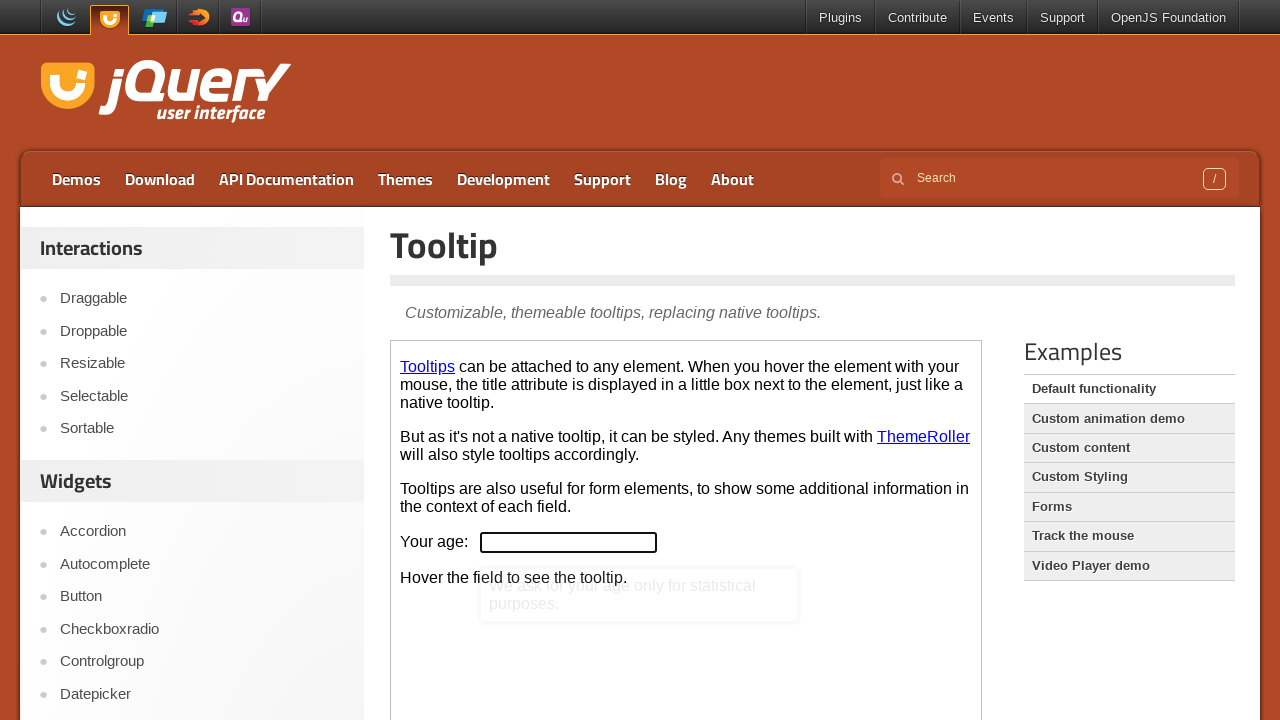

Hovered over age input field to trigger tooltip at (569, 542) on iframe.demo-frame >> internal:control=enter-frame >> #age
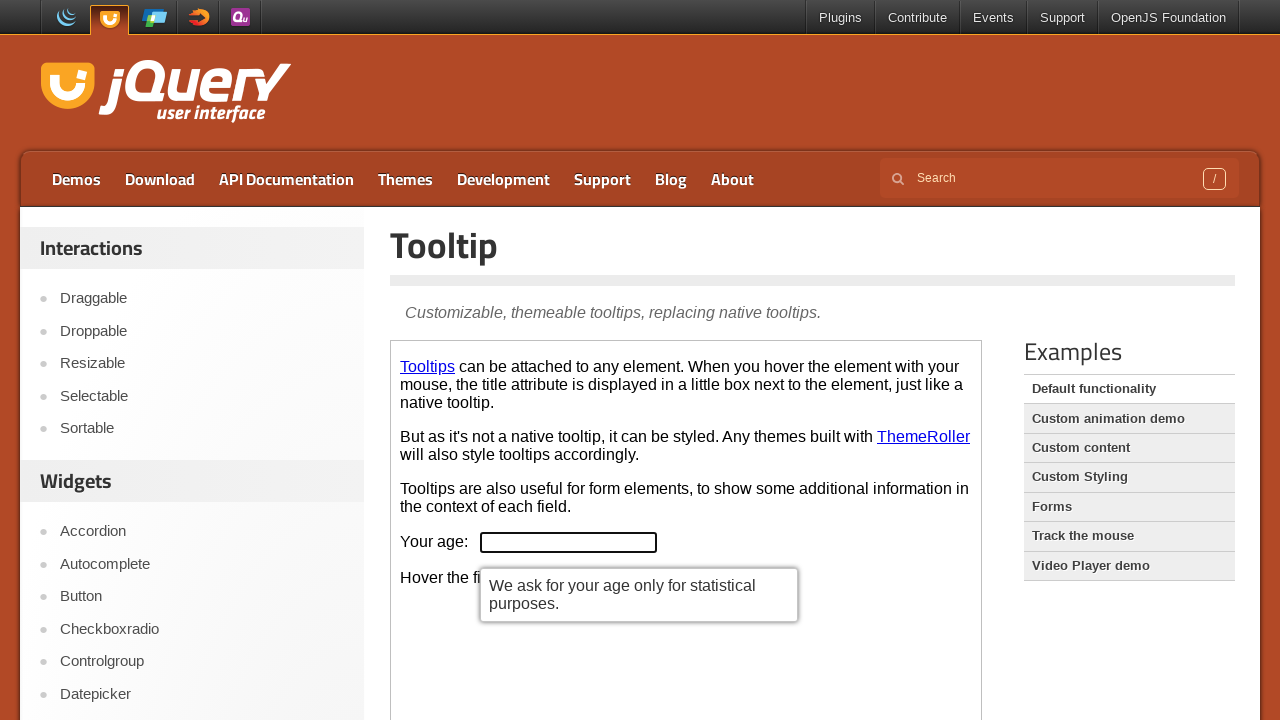

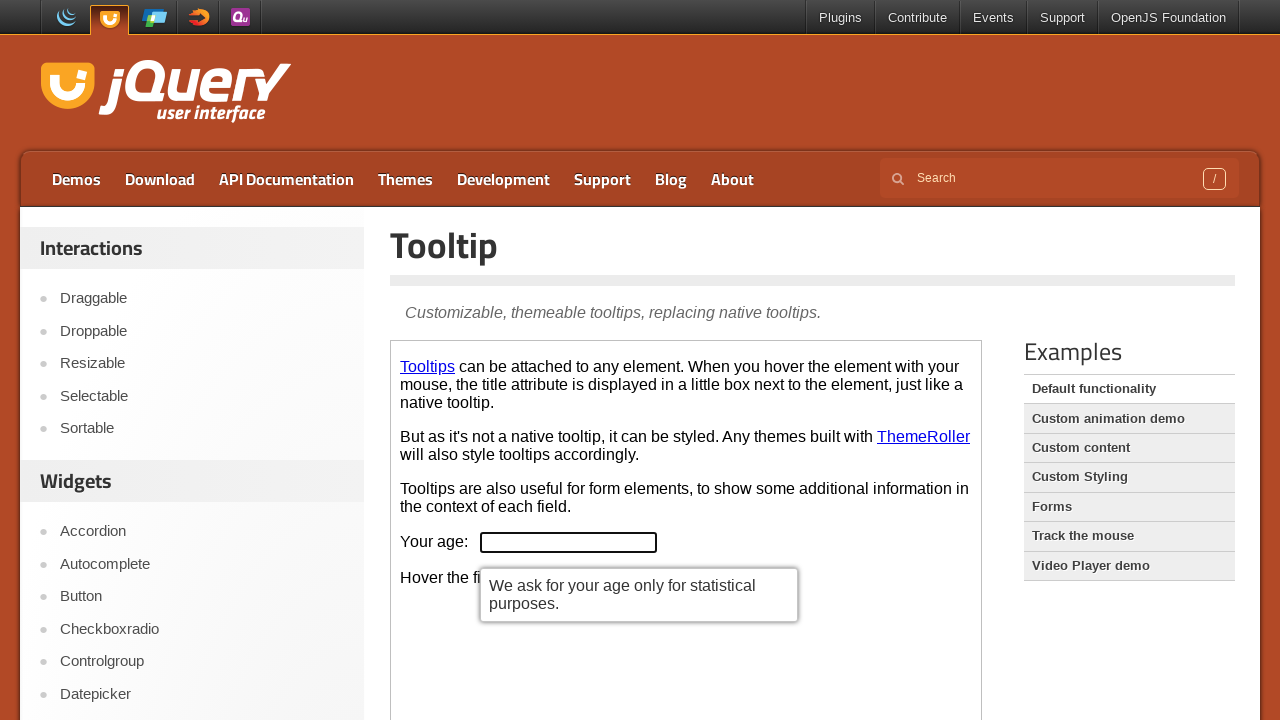